Tests progress bar functionality by starting progress, waiting for completion, and resetting

Starting URL: https://demoqa.com/progress-bar

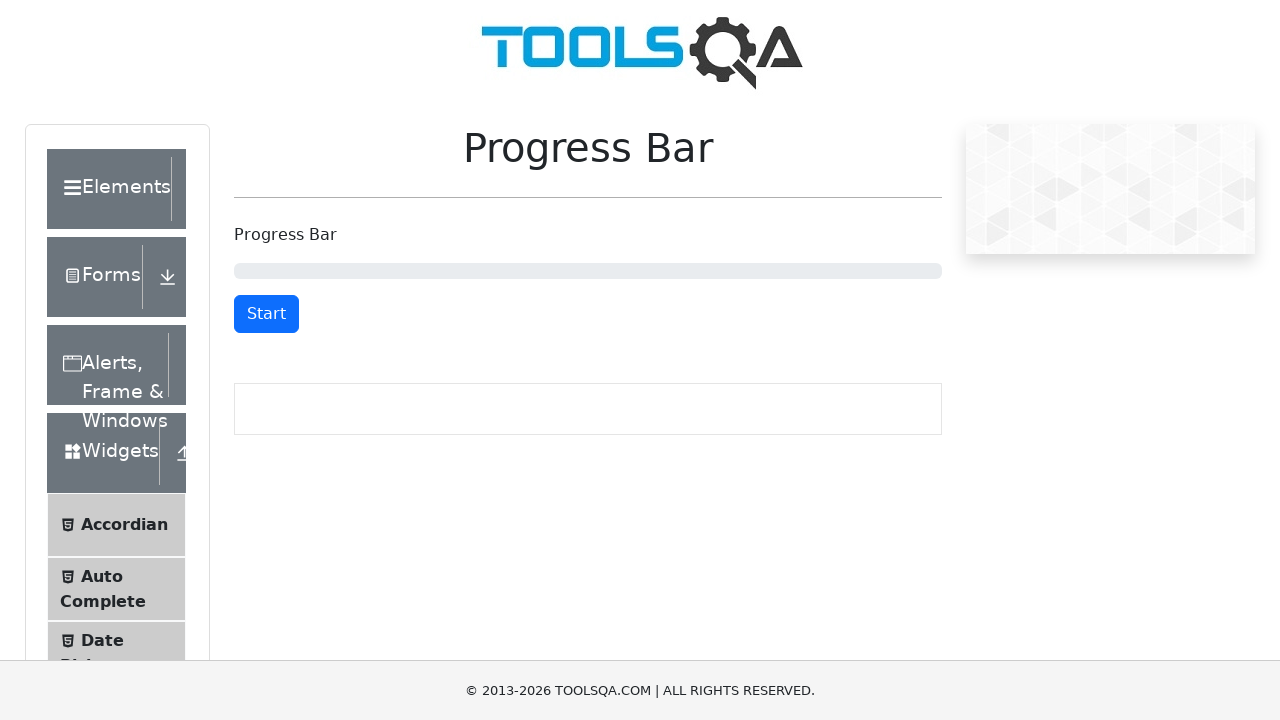

Clicked start button to begin progress bar at (266, 314) on #startStopButton
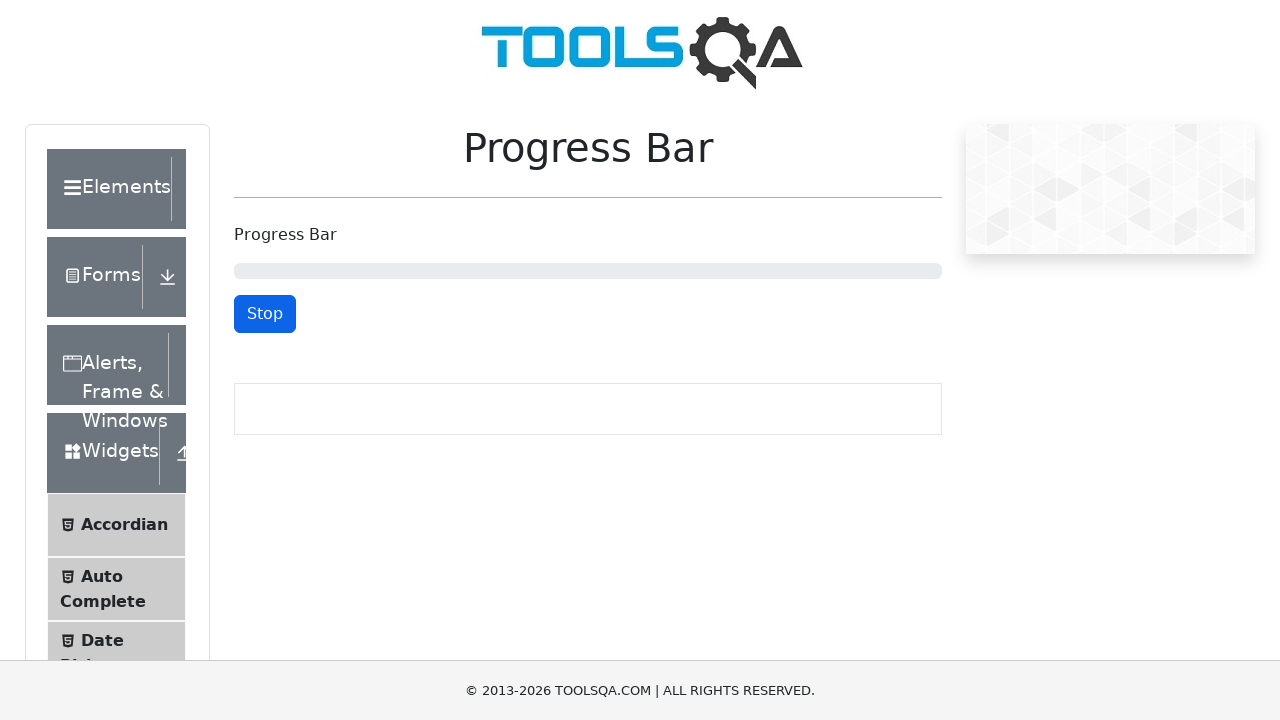

Progress bar completed and reset button appeared
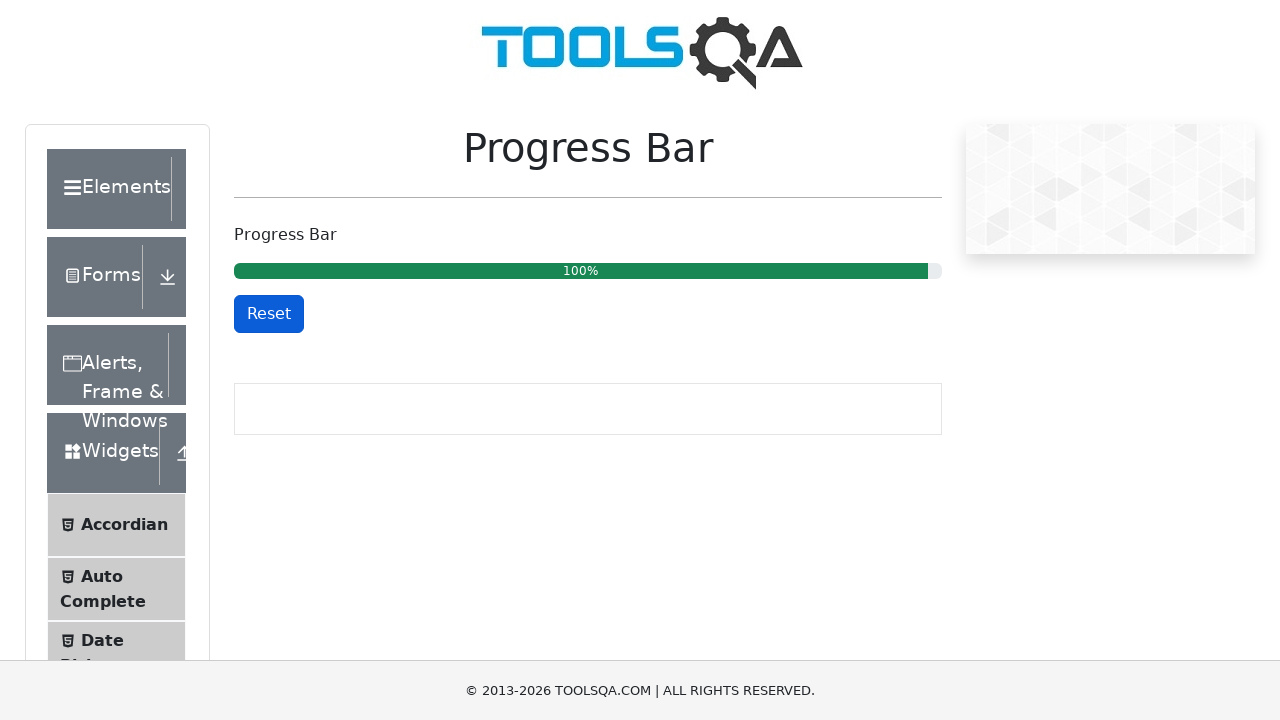

Clicked reset button to reset progress bar at (269, 314) on #resetButton
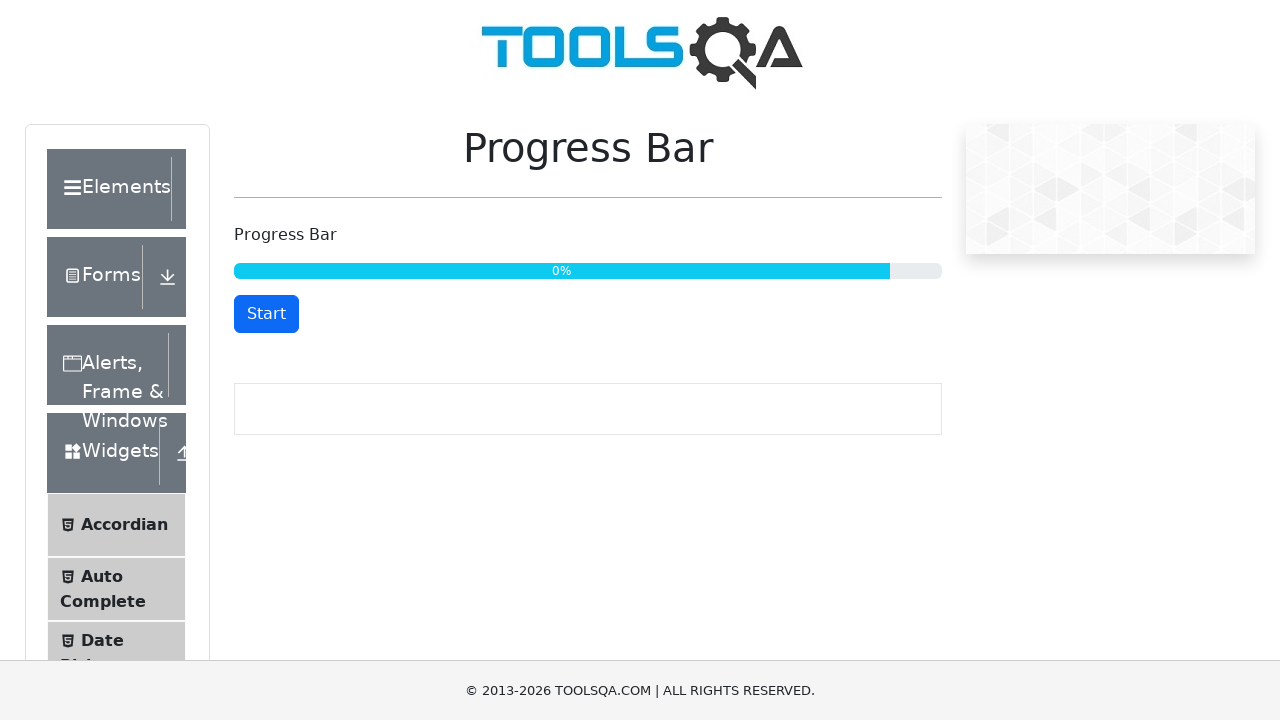

Start button is visible again after reset
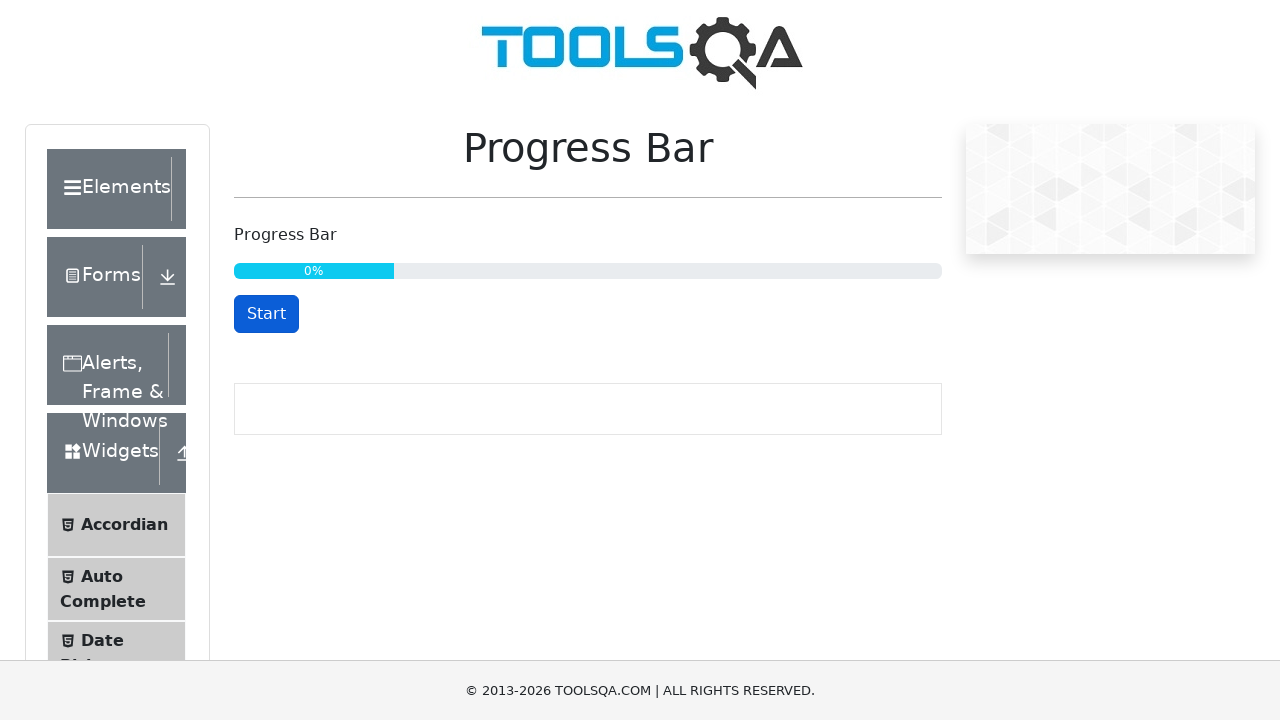

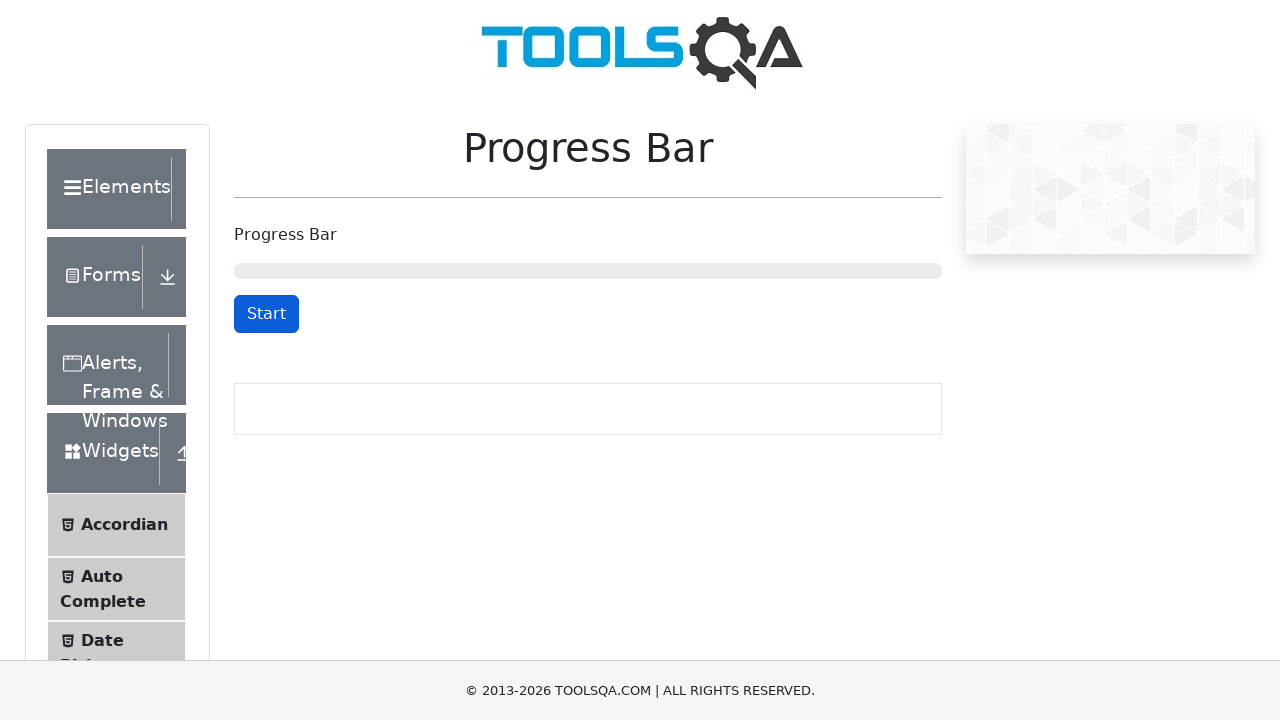